Tests dropdown box selection functionality by navigating to a dropdown test page and selecting an option by index from the dropdown element.

Starting URL: https://the-internet.herokuapp.com/dropdown

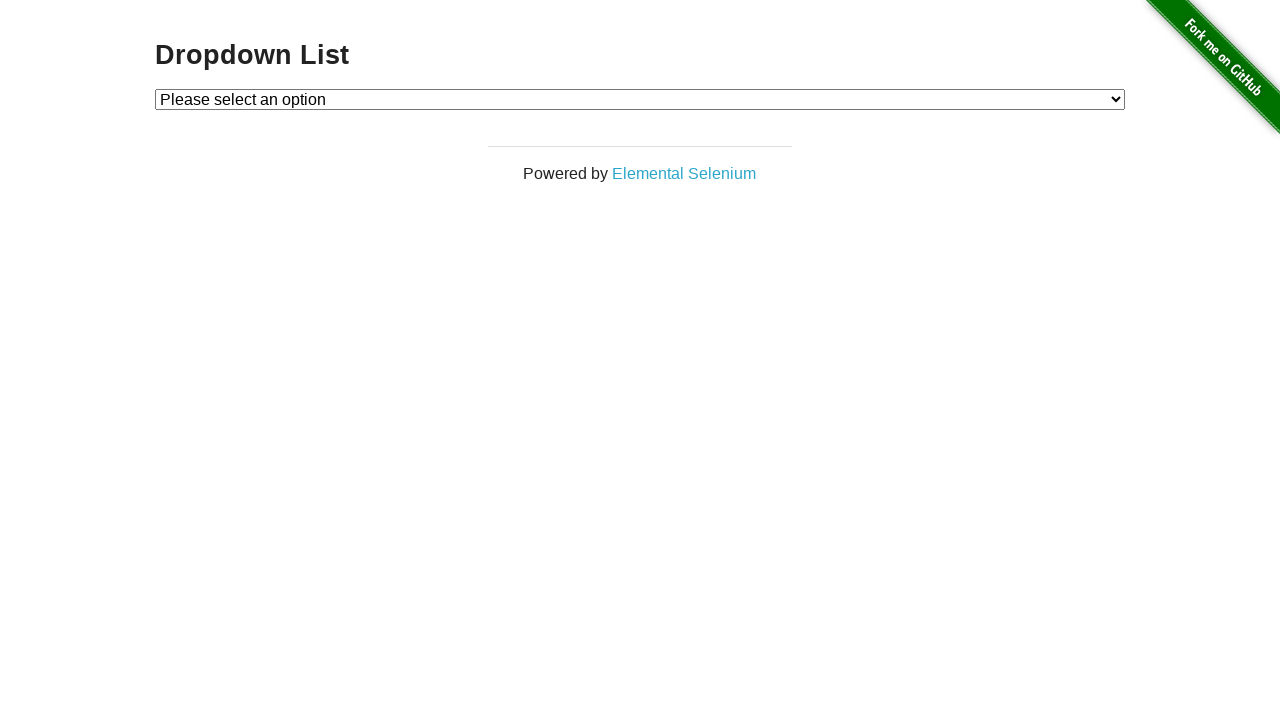

Navigated to dropdown test page
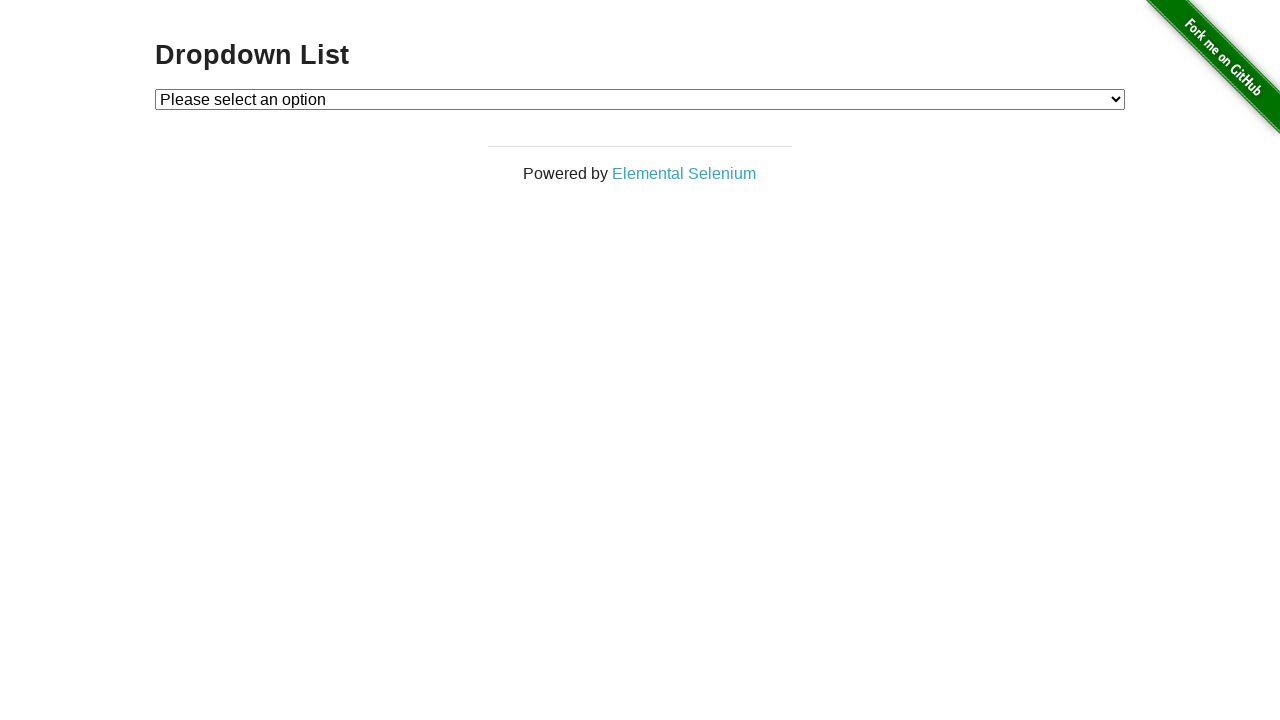

Selected option at index 2 from dropdown on #dropdown
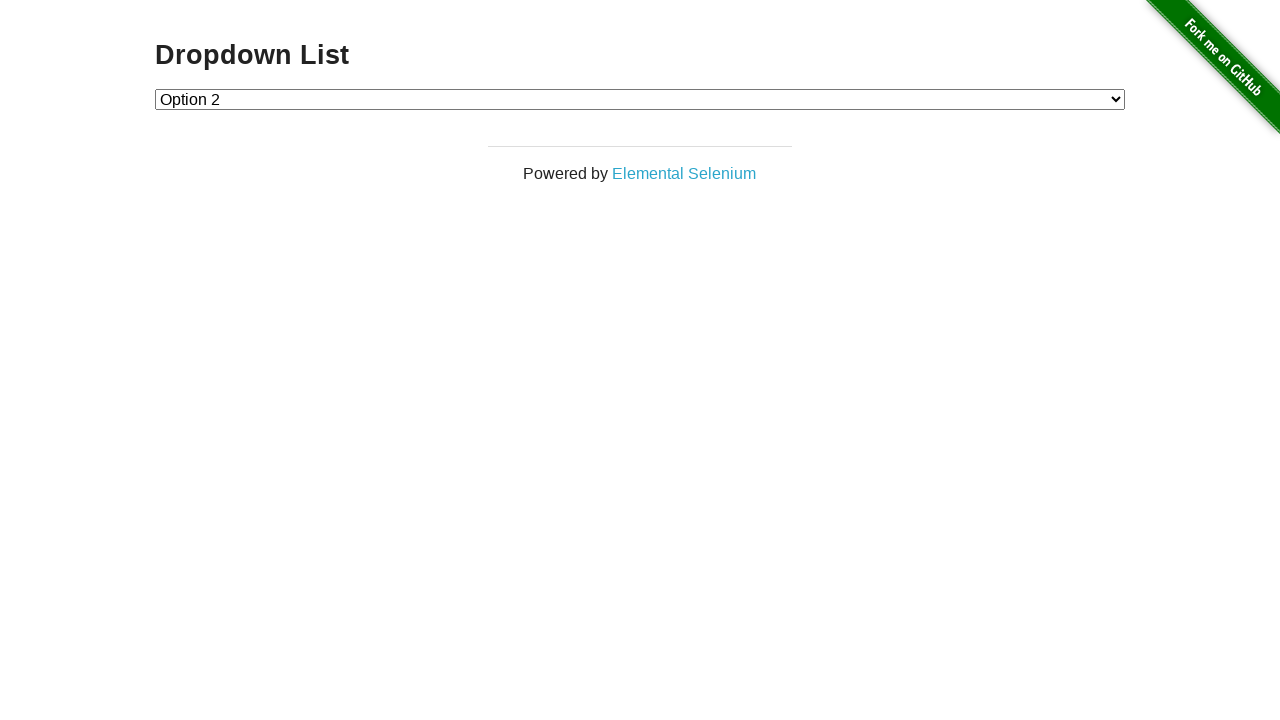

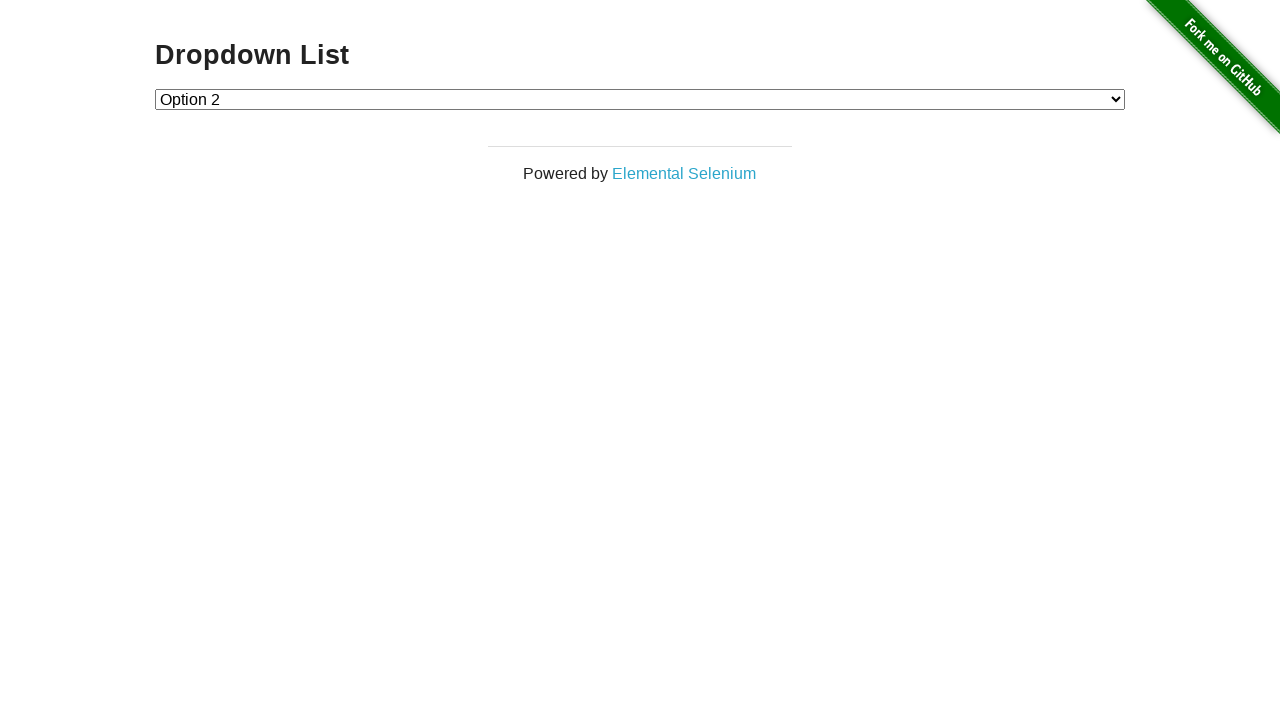